Tests dynamic loading Example 2 where an element is rendered after clicking start, waits for loading to complete, and verifies the element appears in the DOM and is visible.

Starting URL: https://the-internet.herokuapp.com/dynamic_loading

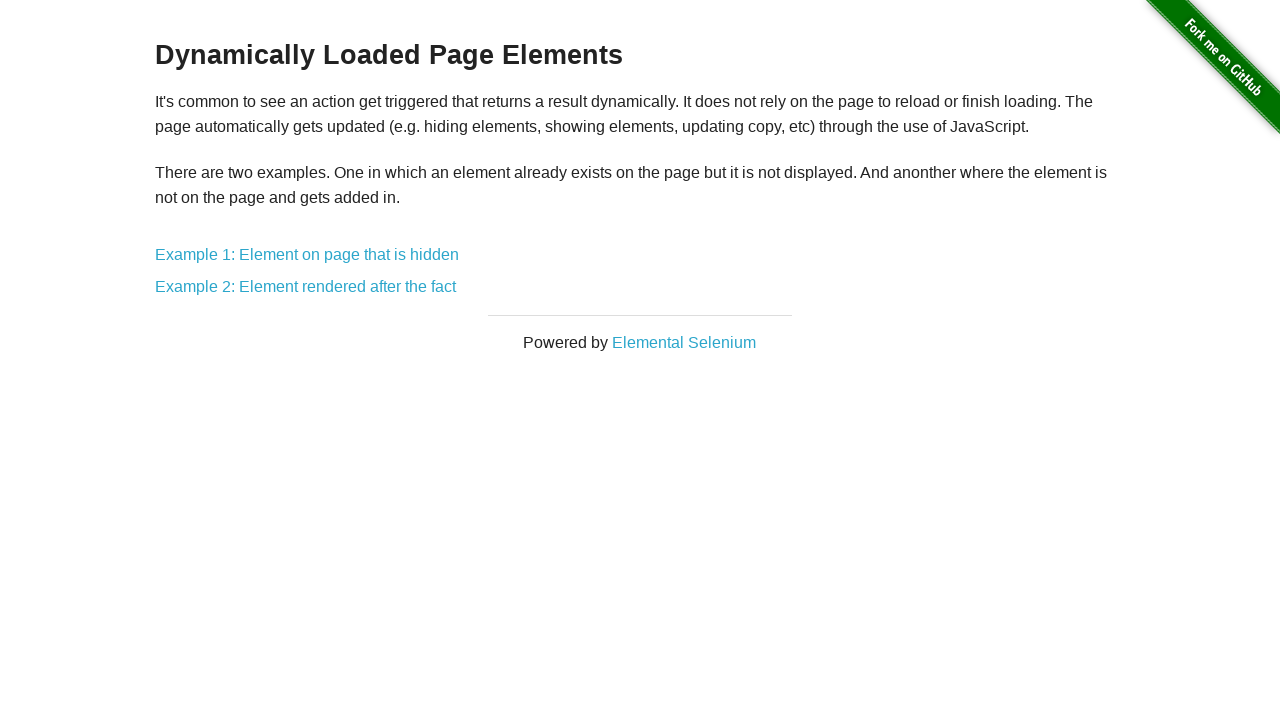

Clicked Example 2 link to navigate to dynamic loading test at (306, 287) on text=Example 2
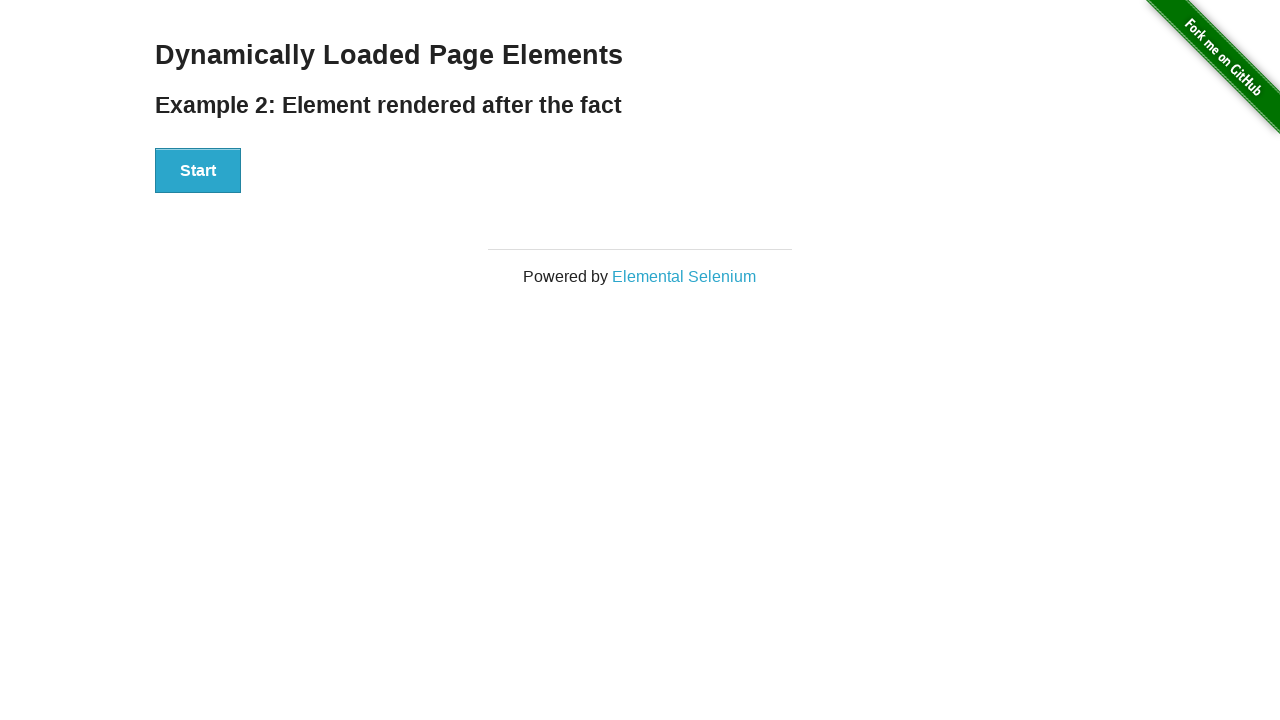

Located the Start button
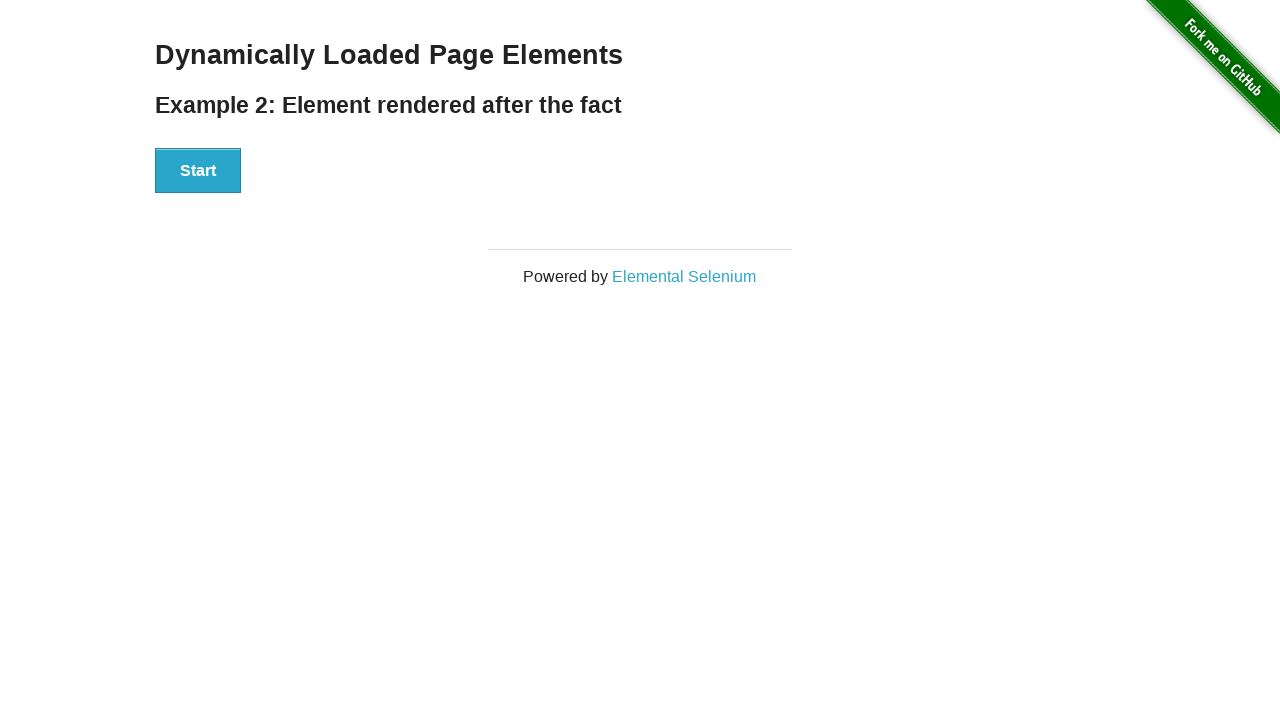

Waited for Start button to be present in DOM
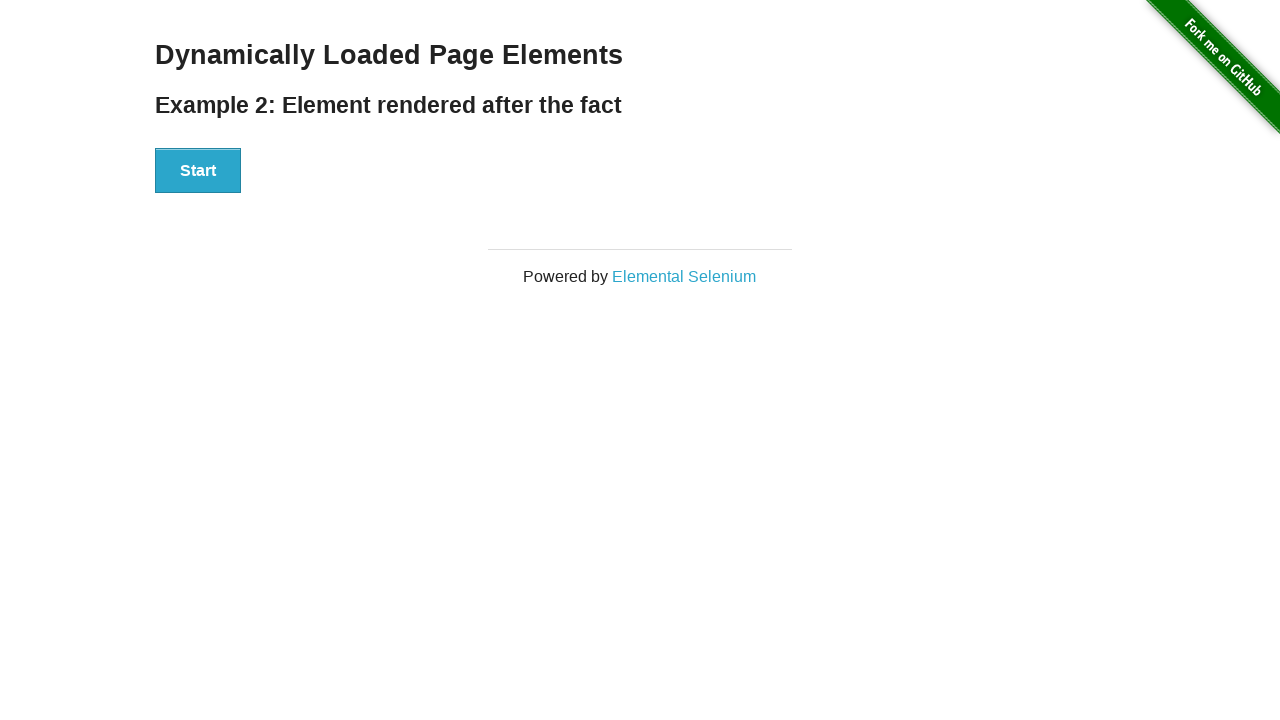

Clicked the Start button to trigger dynamic loading at (198, 171) on xpath=//button[text()='Start']
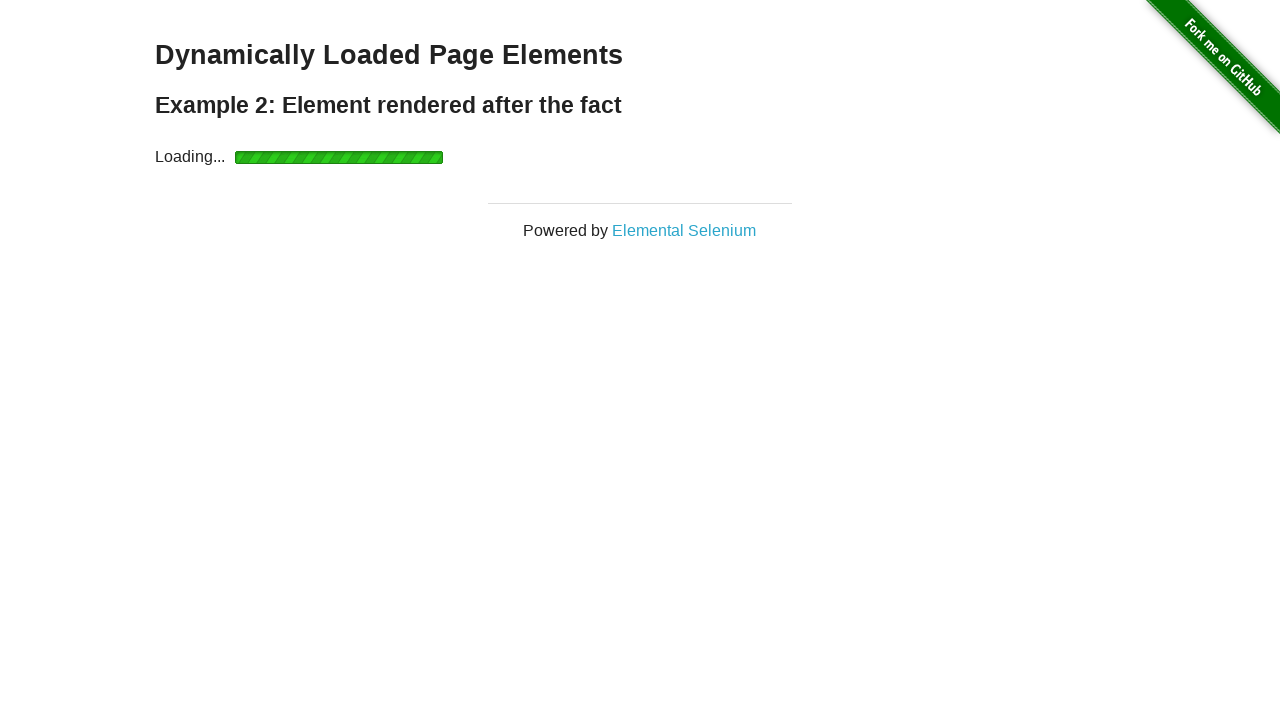

Waited for 'Hello World!' element to be visible (loading completed)
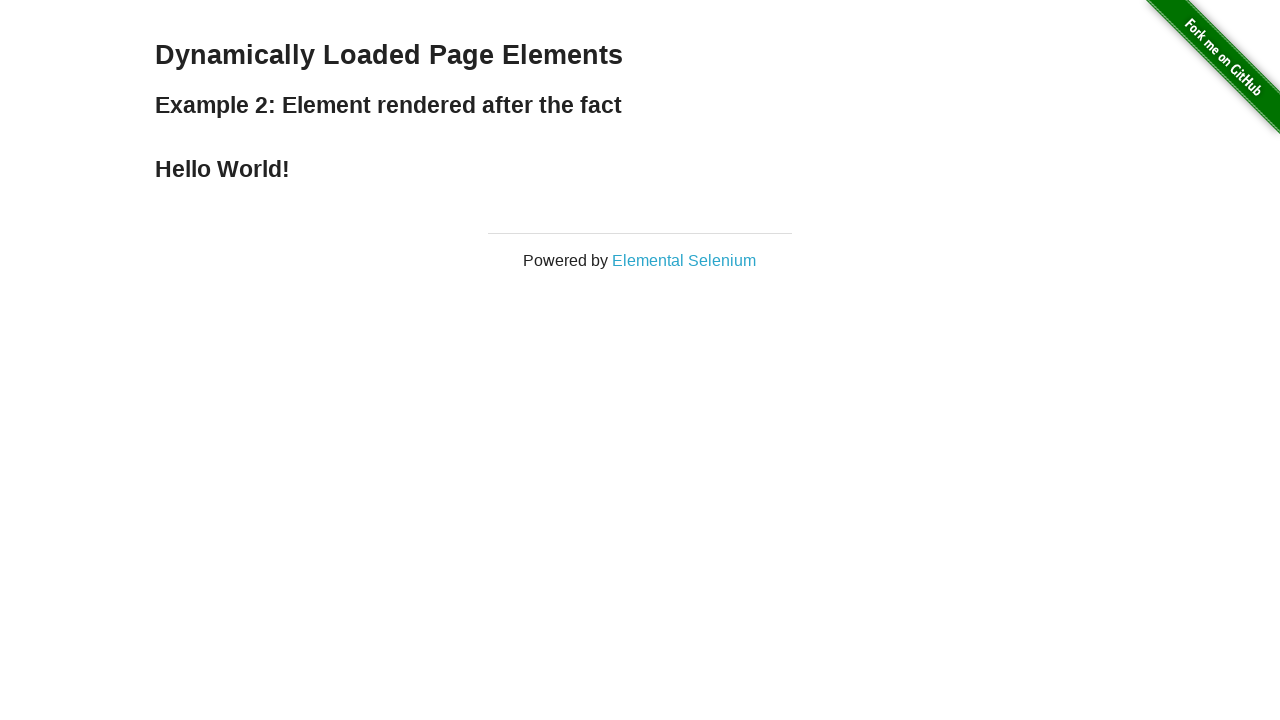

Located the 'Hello World!' text element
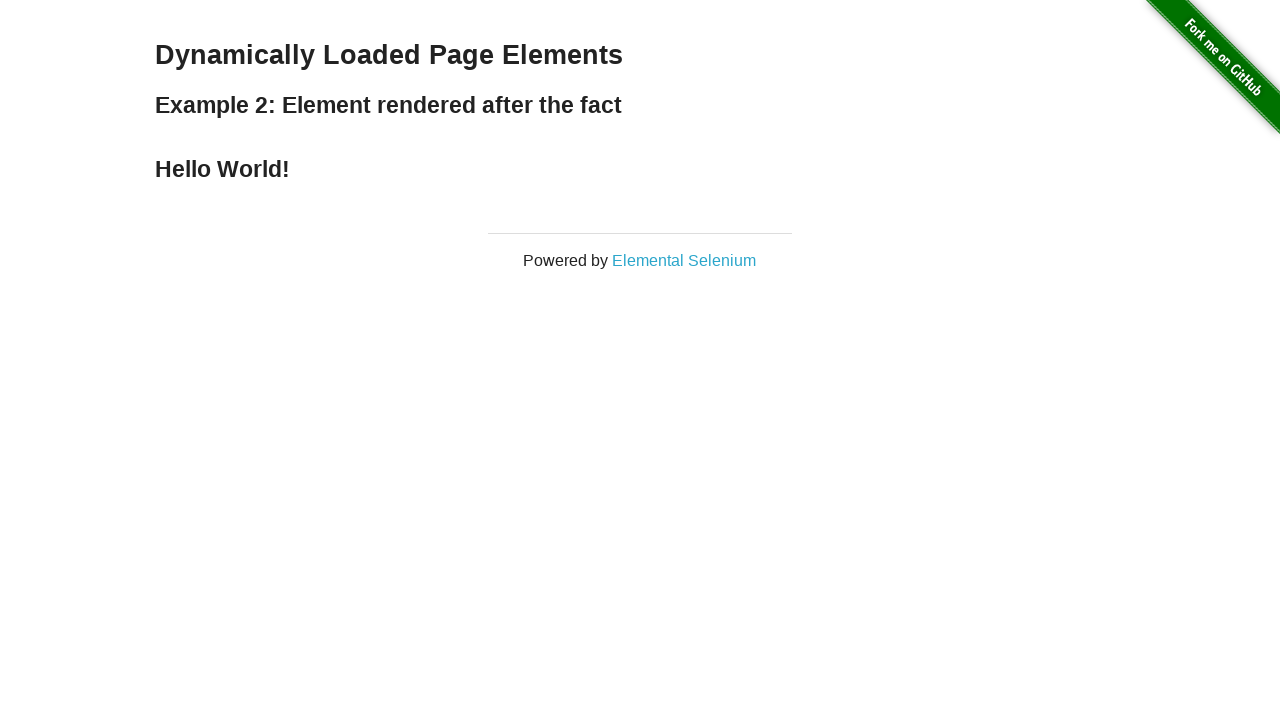

Verified 'Hello World!' element is visible with text: Hello World!
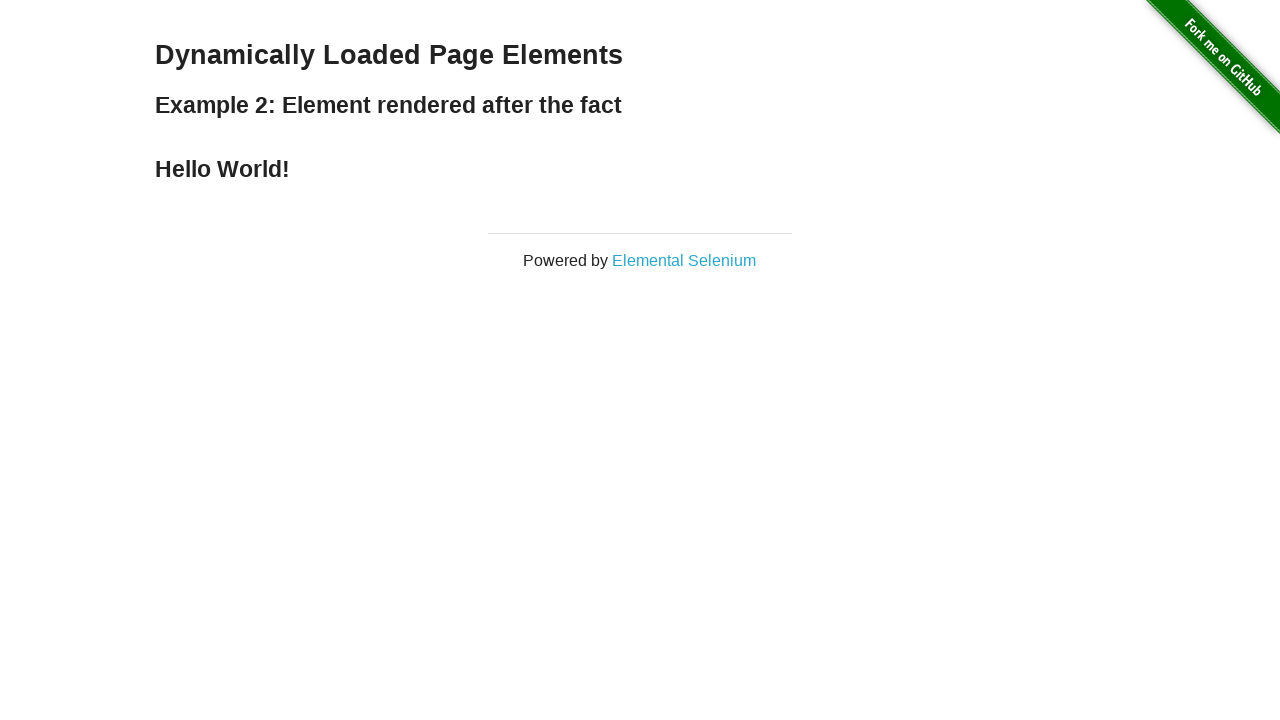

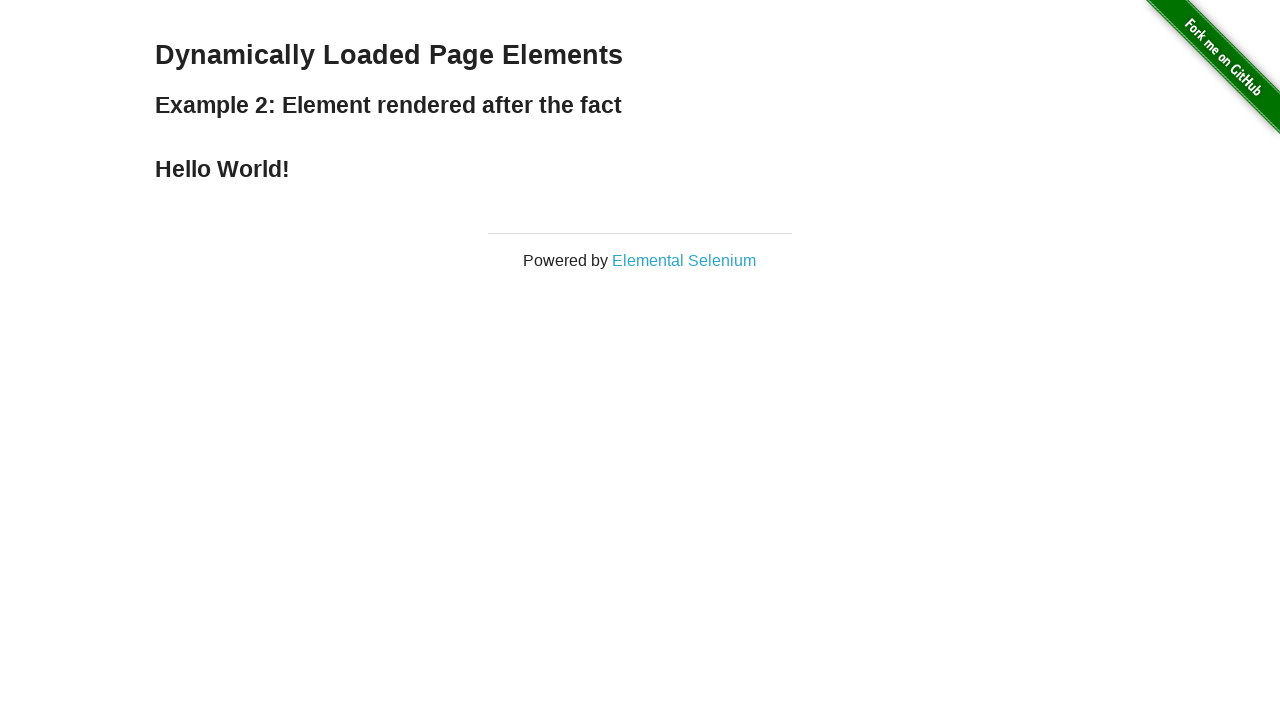